Navigates to NextBaseCRM login page and verifies that the "Log In" button is present with the expected text value

Starting URL: https://login1.nextbasecrm.com/

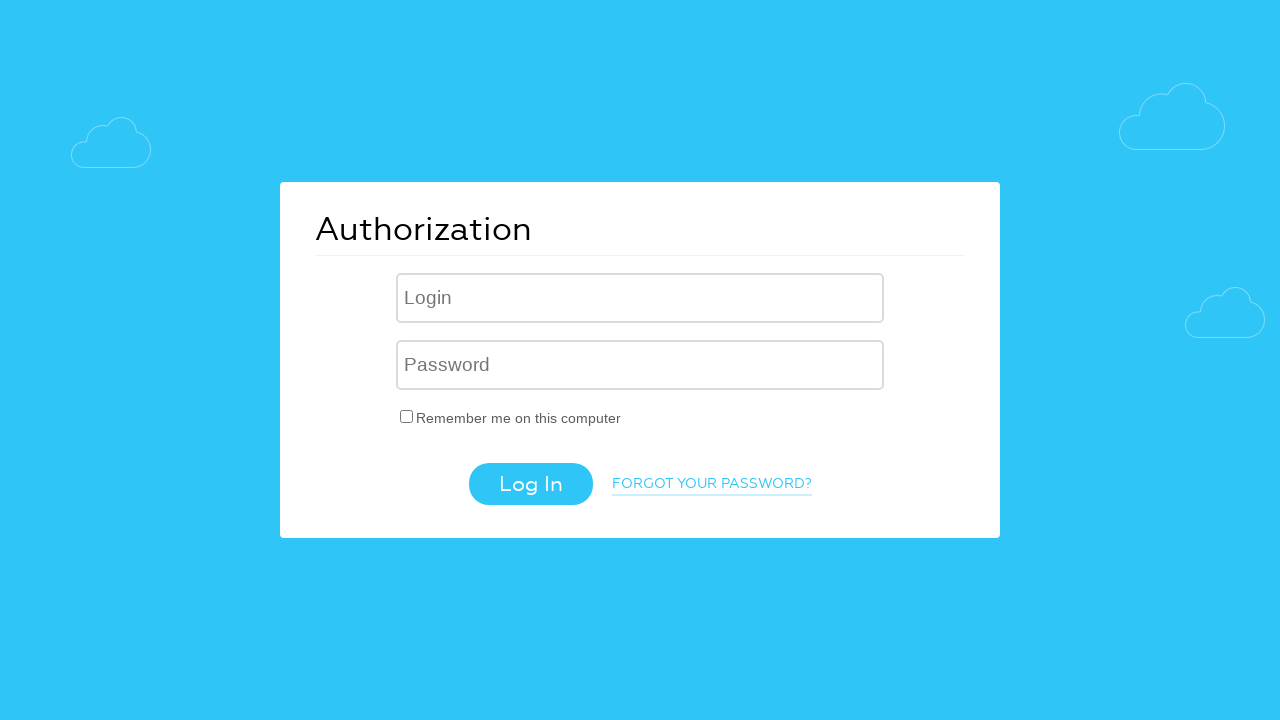

Located and waited for Log In button with CSS selector input[type='submit']
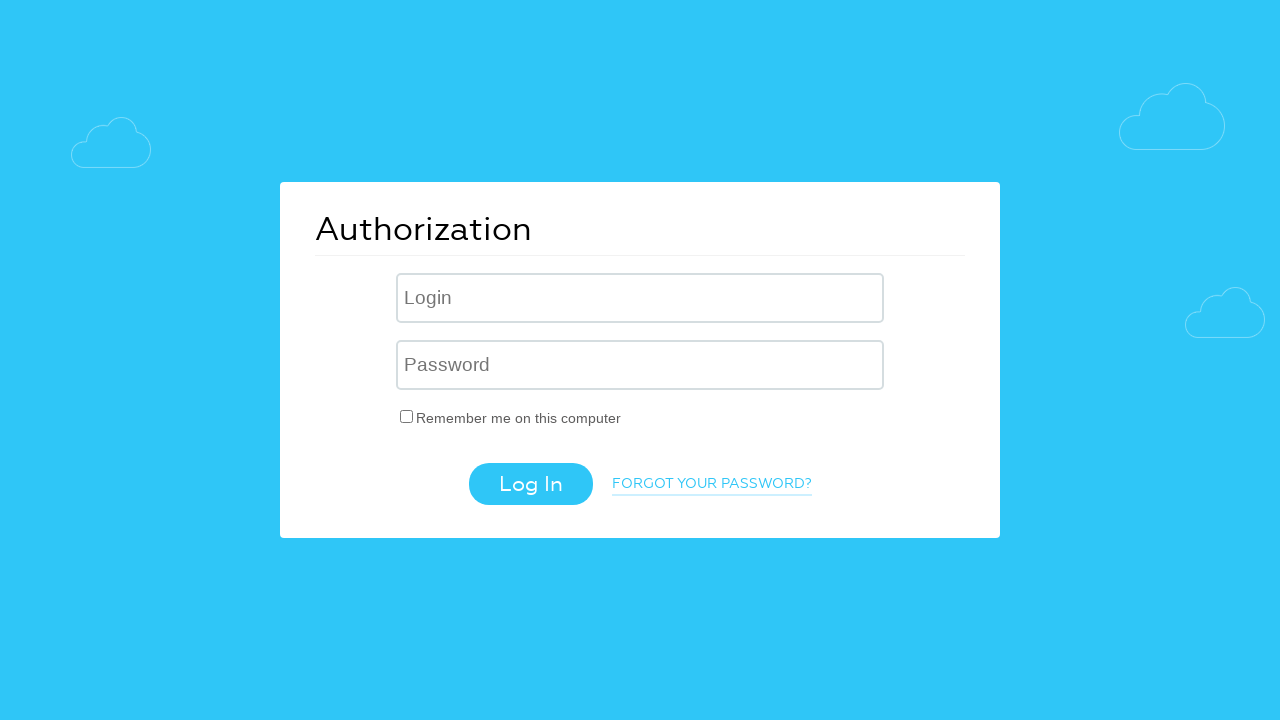

Retrieved value attribute from Log In button: 'Log In'
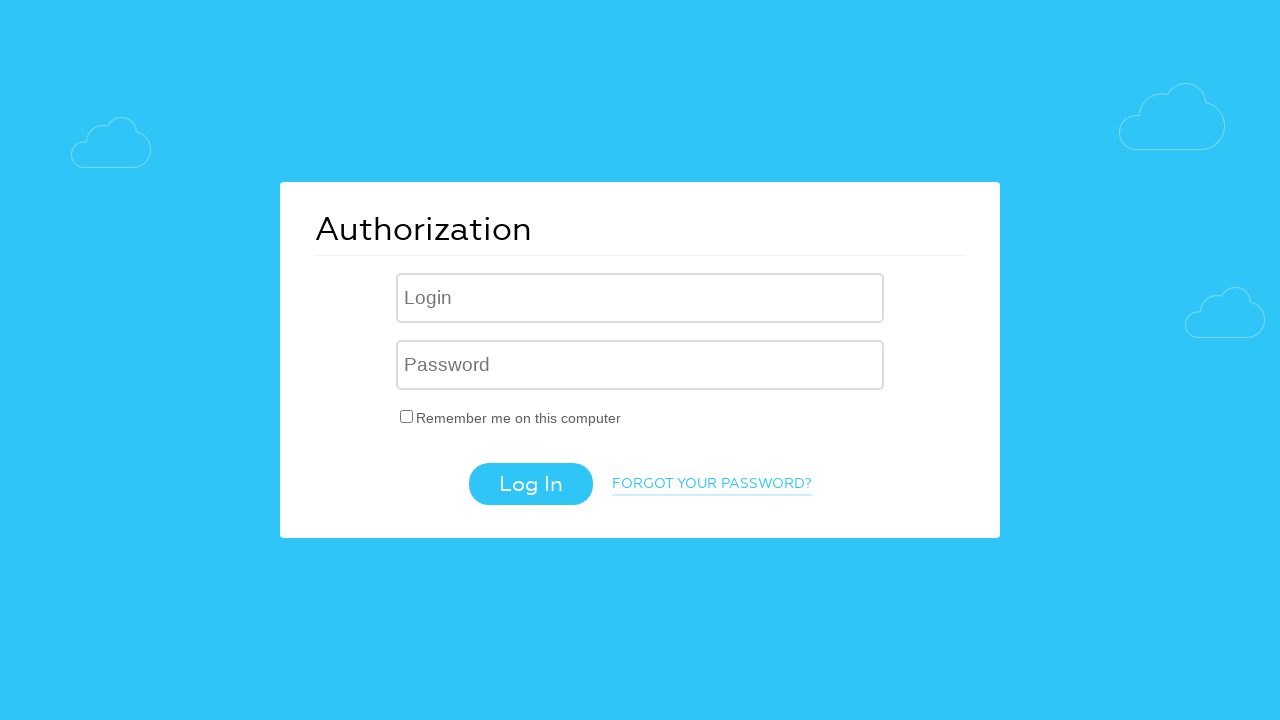

Verified Log In button has correct text value 'Log In'
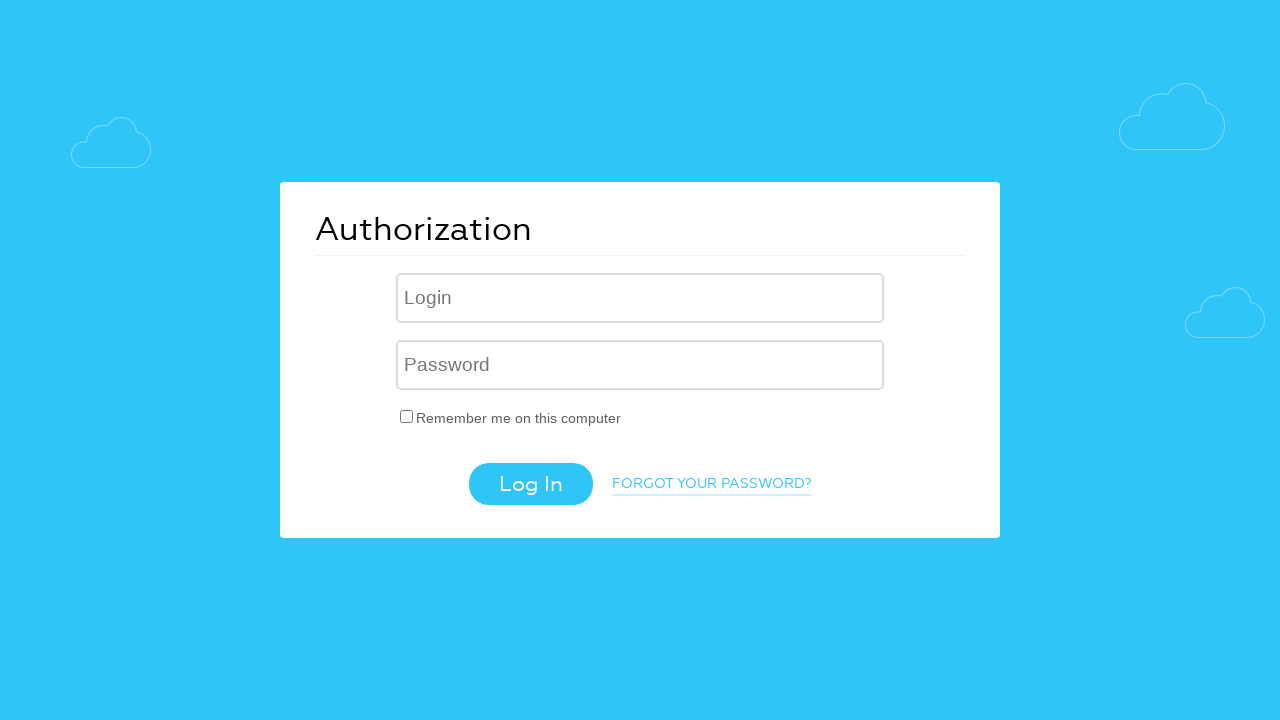

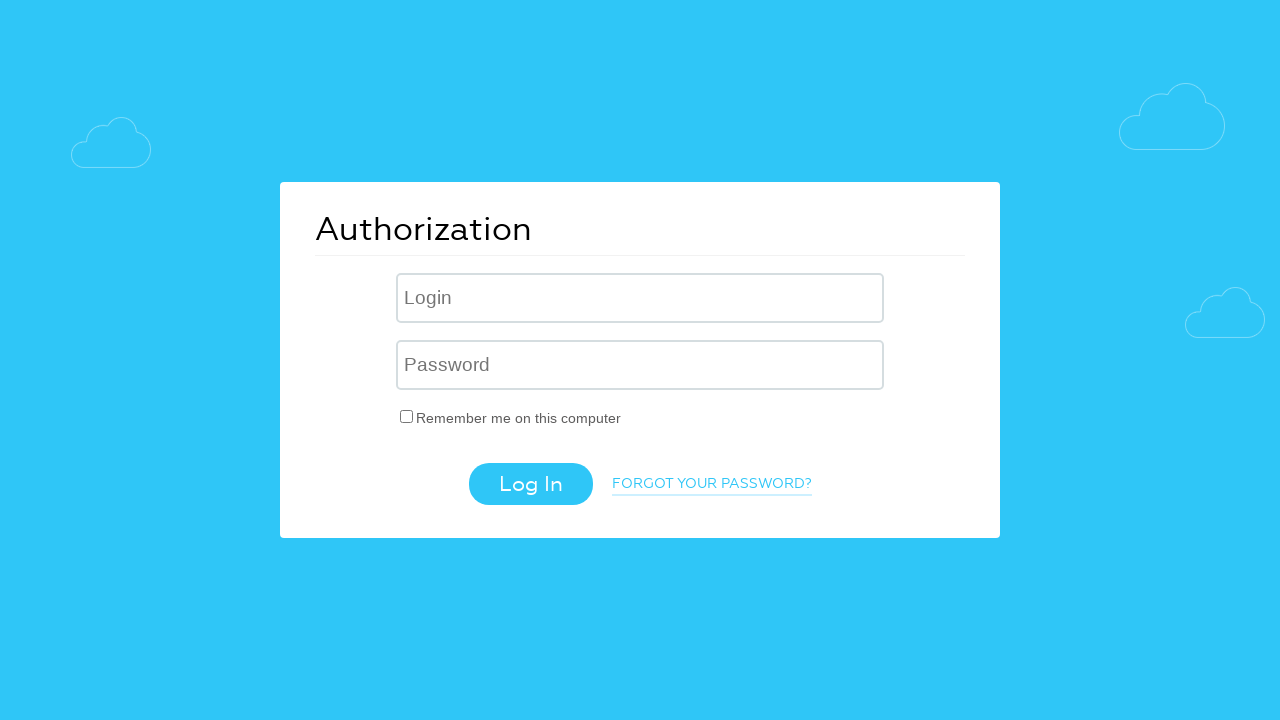